Tests zooming the page content within an iframe by switching to the frame and executing JavaScript to set zoom level to 170%

Starting URL: https://jqueryui.com/draggable/

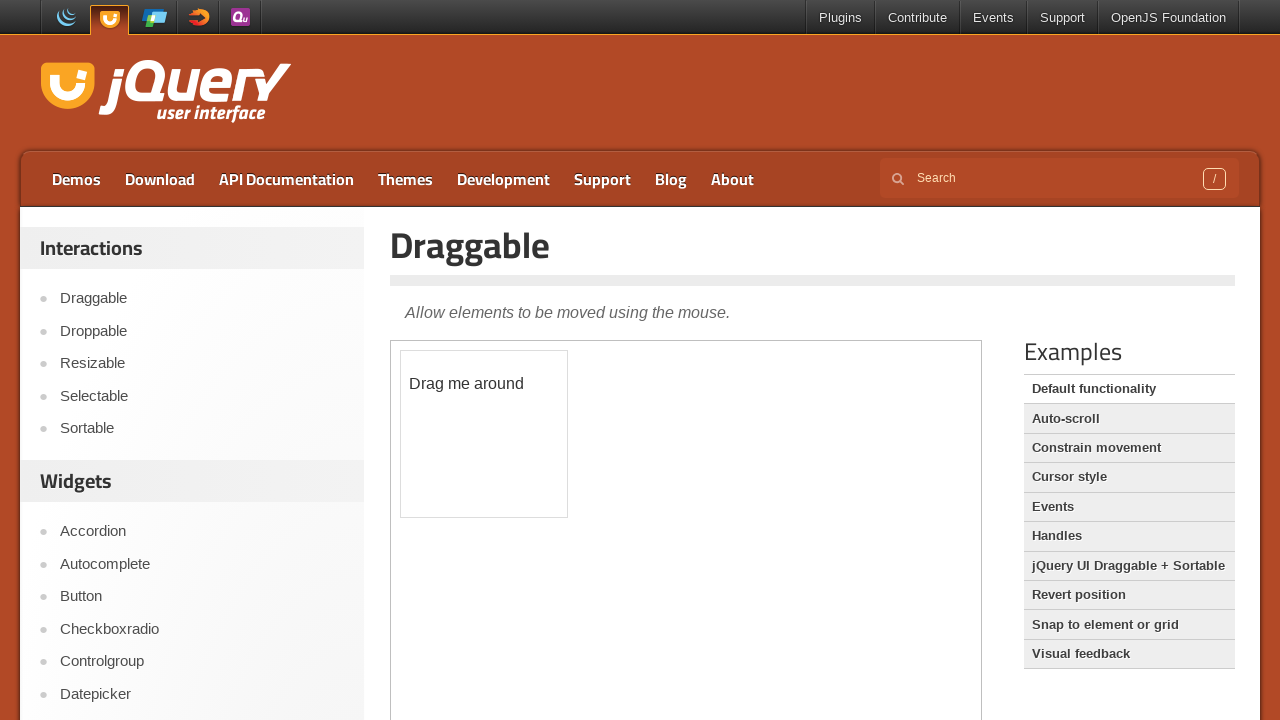

Located the first iframe on the page
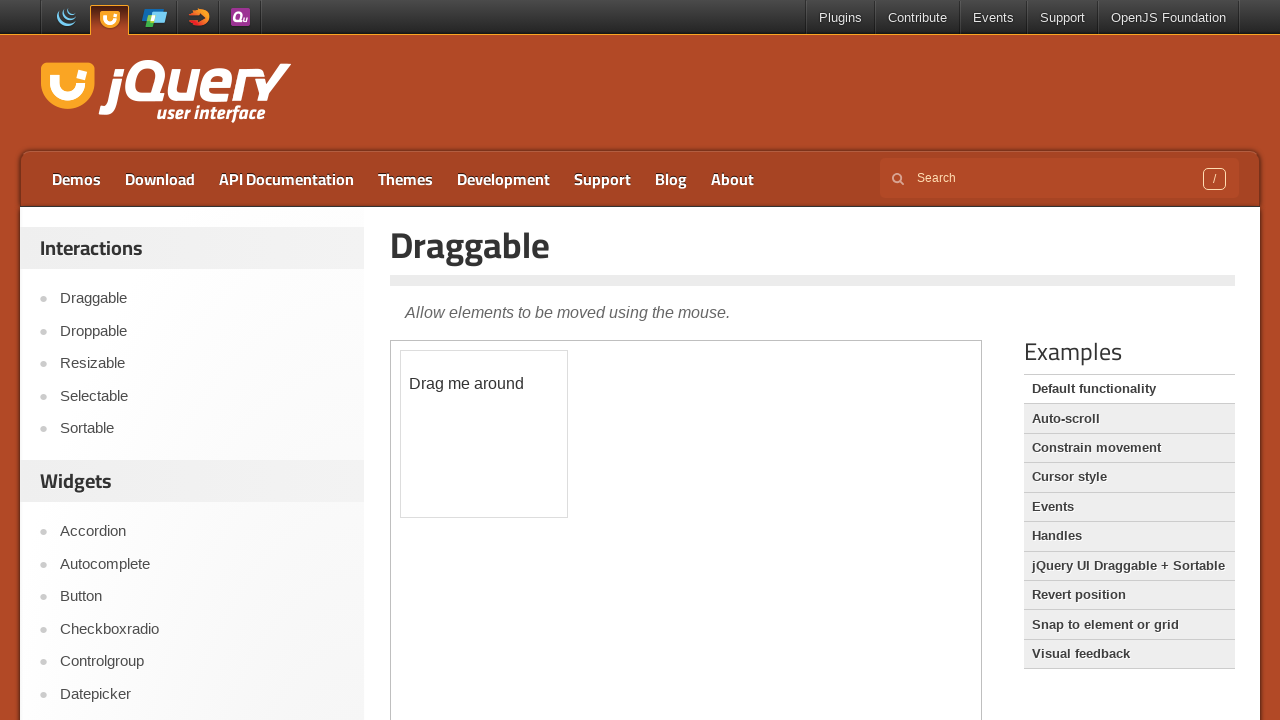

Set zoom level to 170% within the iframe
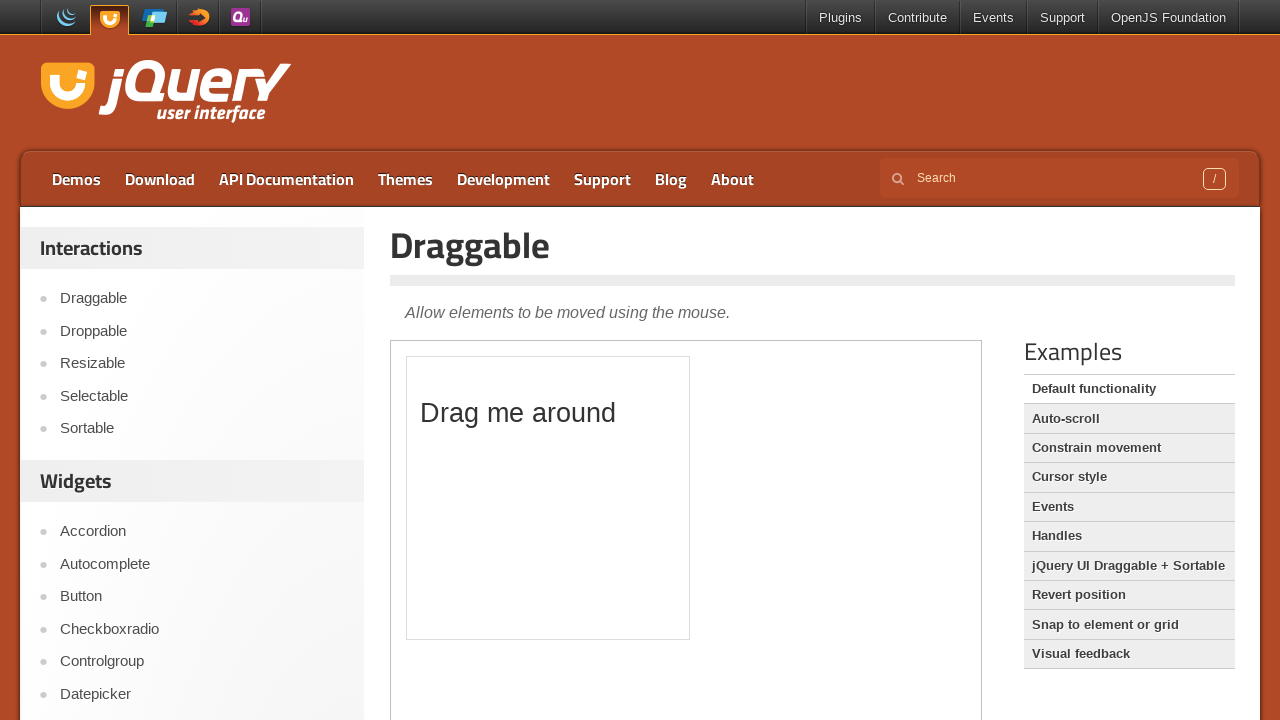

Waited 1 second to observe the zoom effect
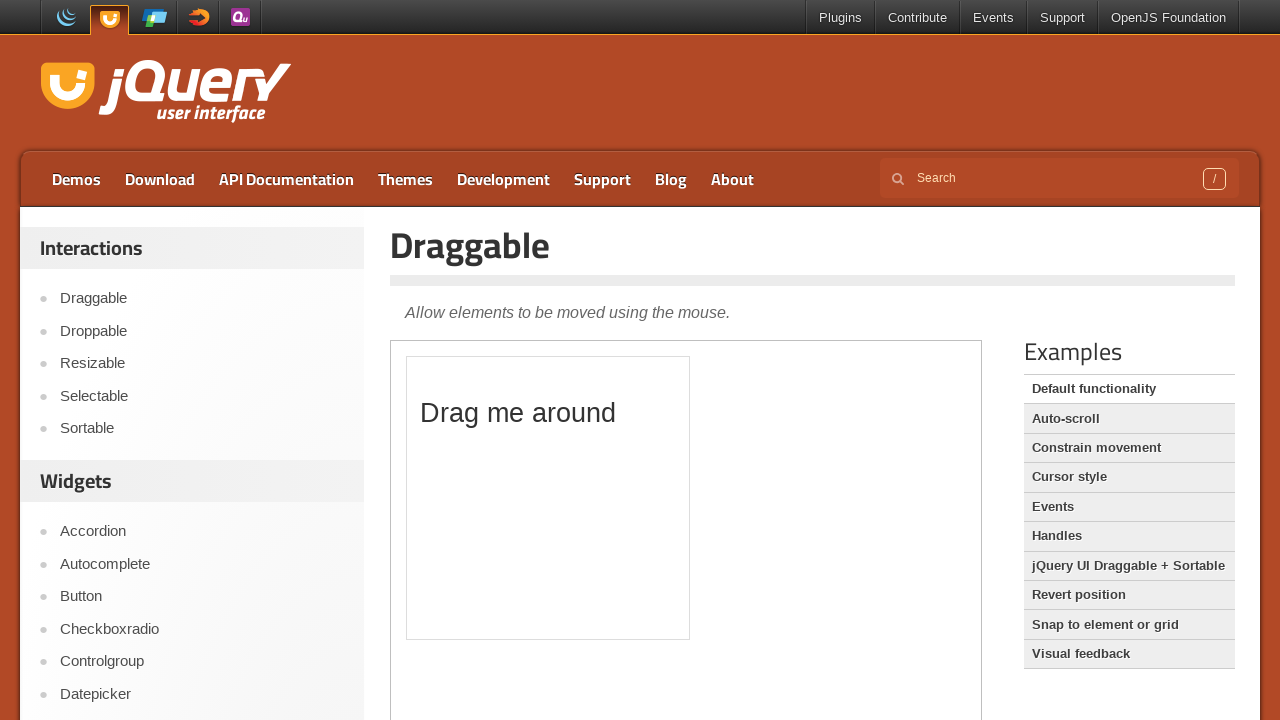

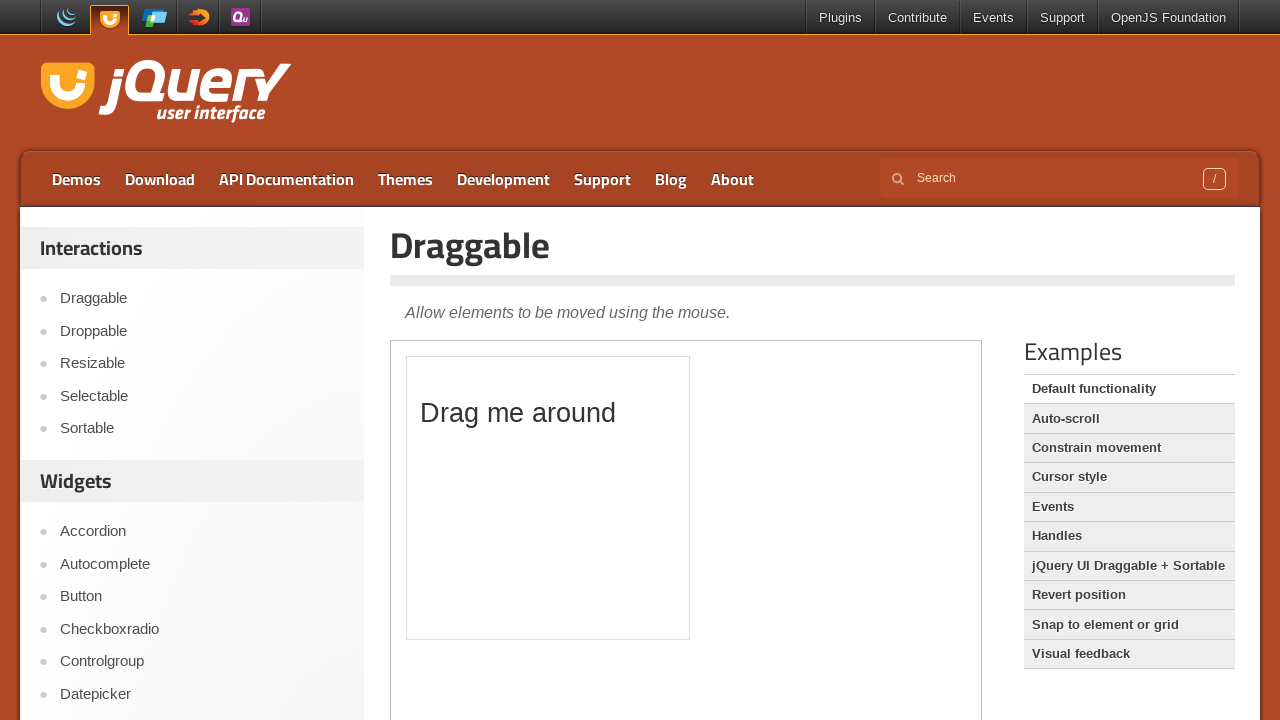